Tests window/tab handling by opening a new window, switching between windows, and retrieving text from both parent and child windows

Starting URL: https://the-internet.herokuapp.com/windows

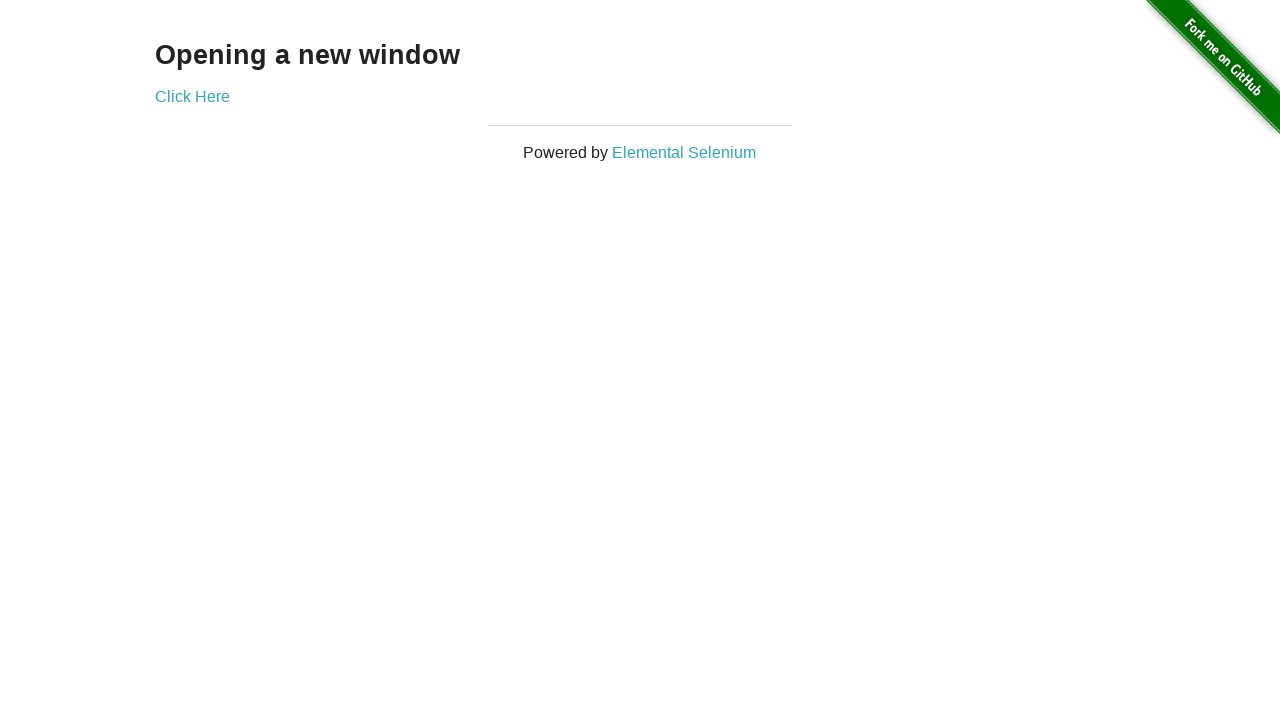

Clicked link to open new window at (192, 96) on a[href='/windows/new']
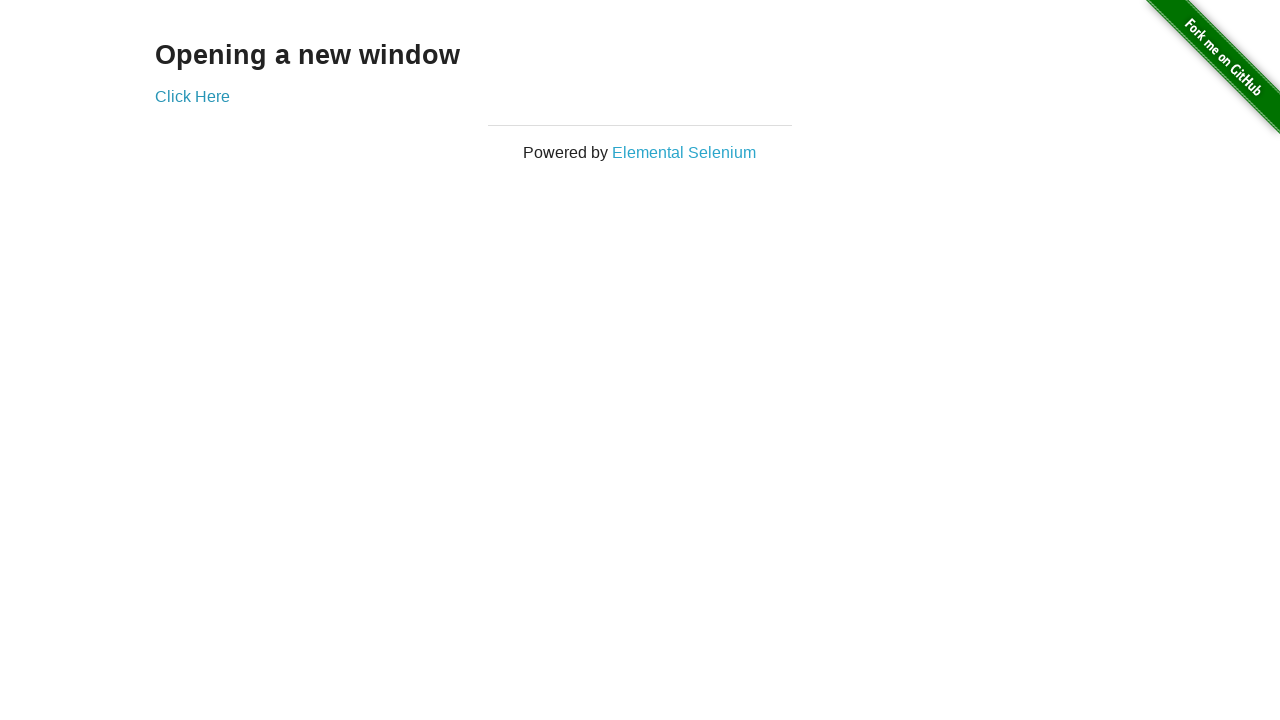

New window/tab opened and captured
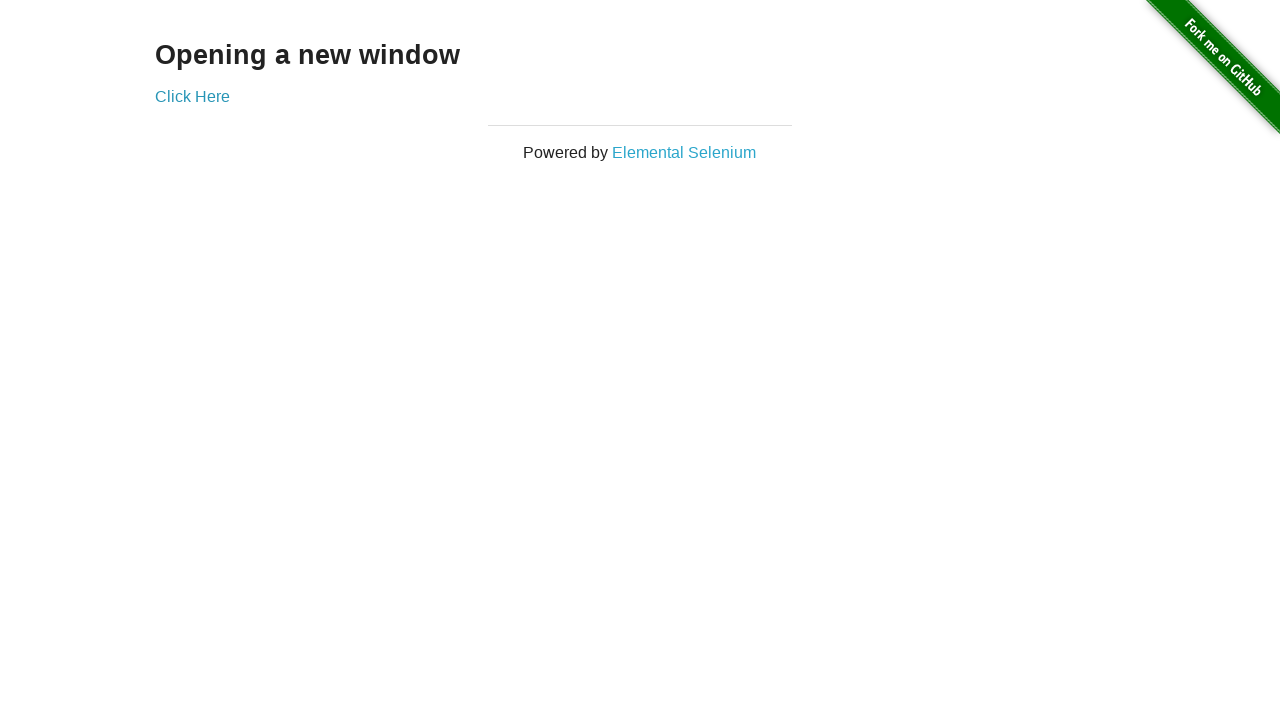

Retrieved text from child window: New Window
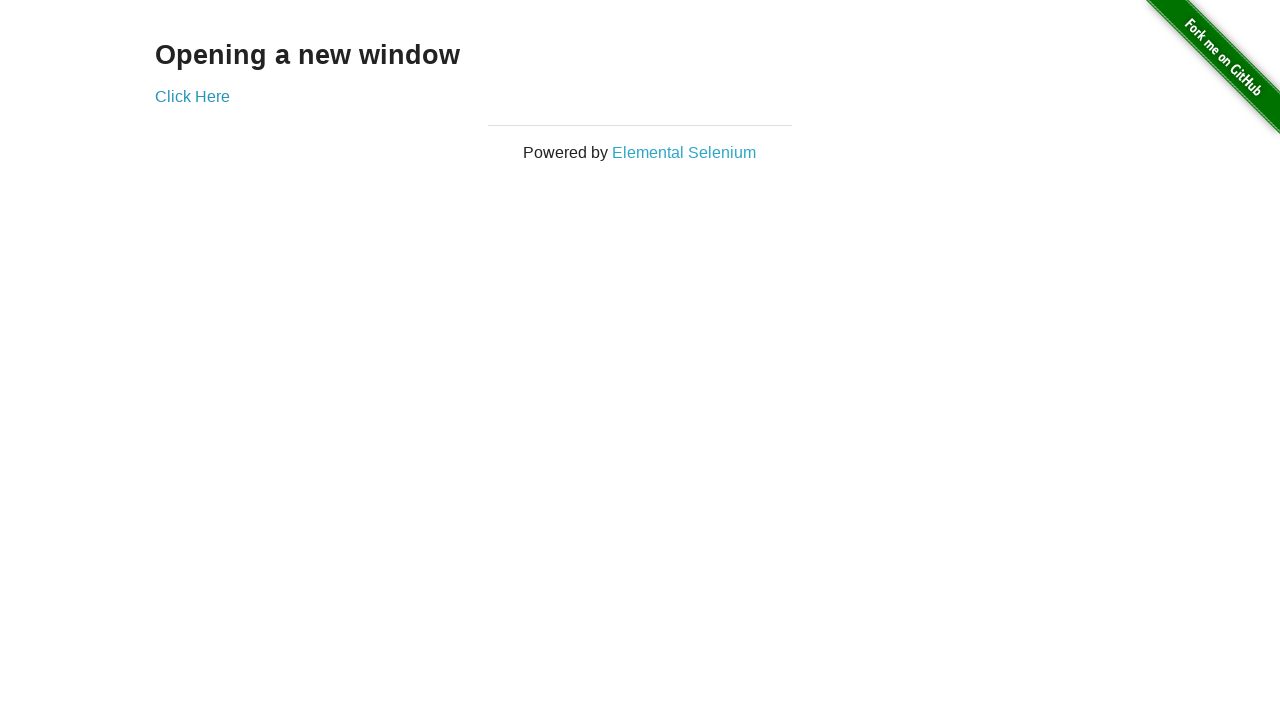

Retrieved text from parent window: Opening a new window
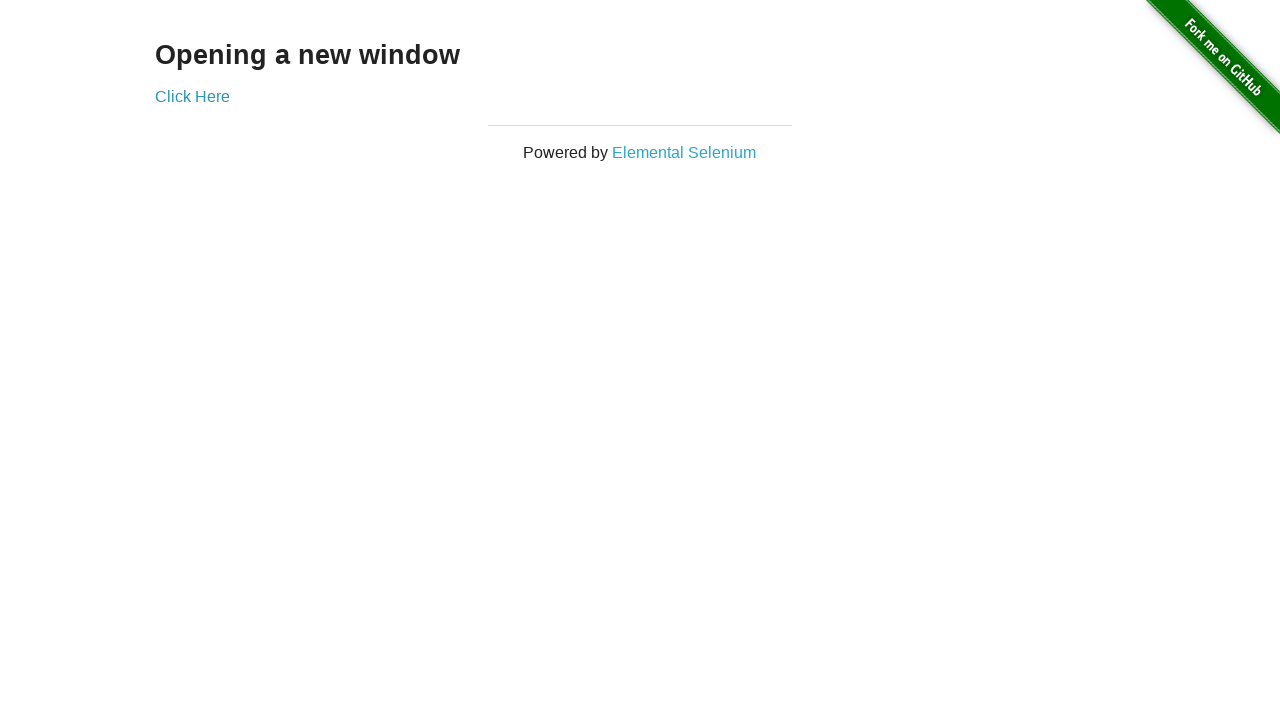

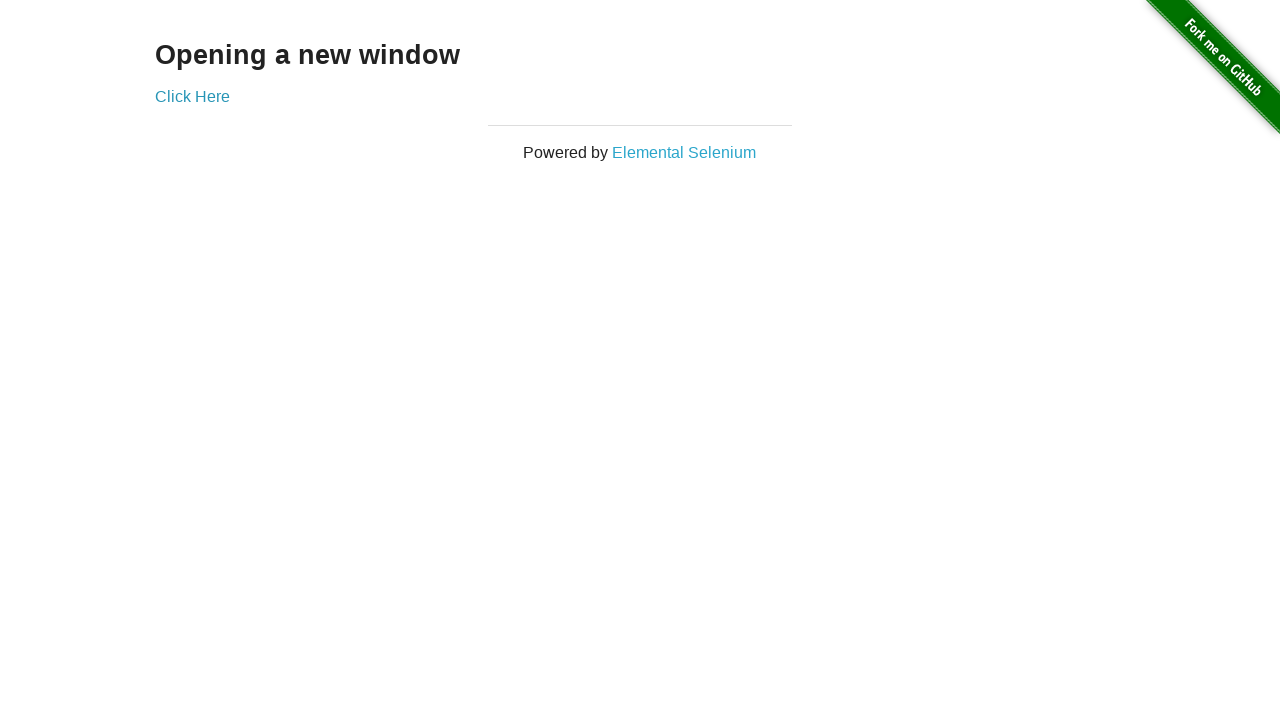